Tests browser viewport manipulation by cycling through fullscreen, minimize, maximize modes, and then testing multiple viewport sizes (1024x768, 375x667, 414x896)

Starting URL: https://aigen023.blogspot.com/

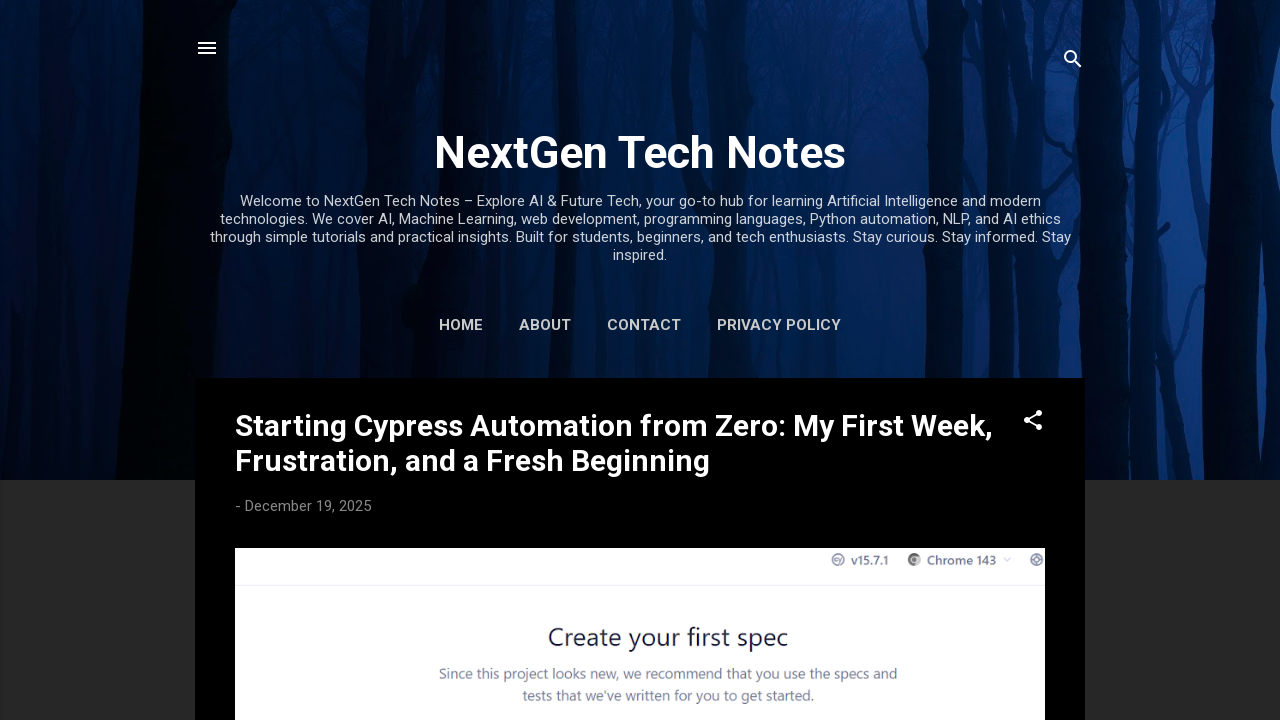

Set viewport to fullscreen size (1920x1080)
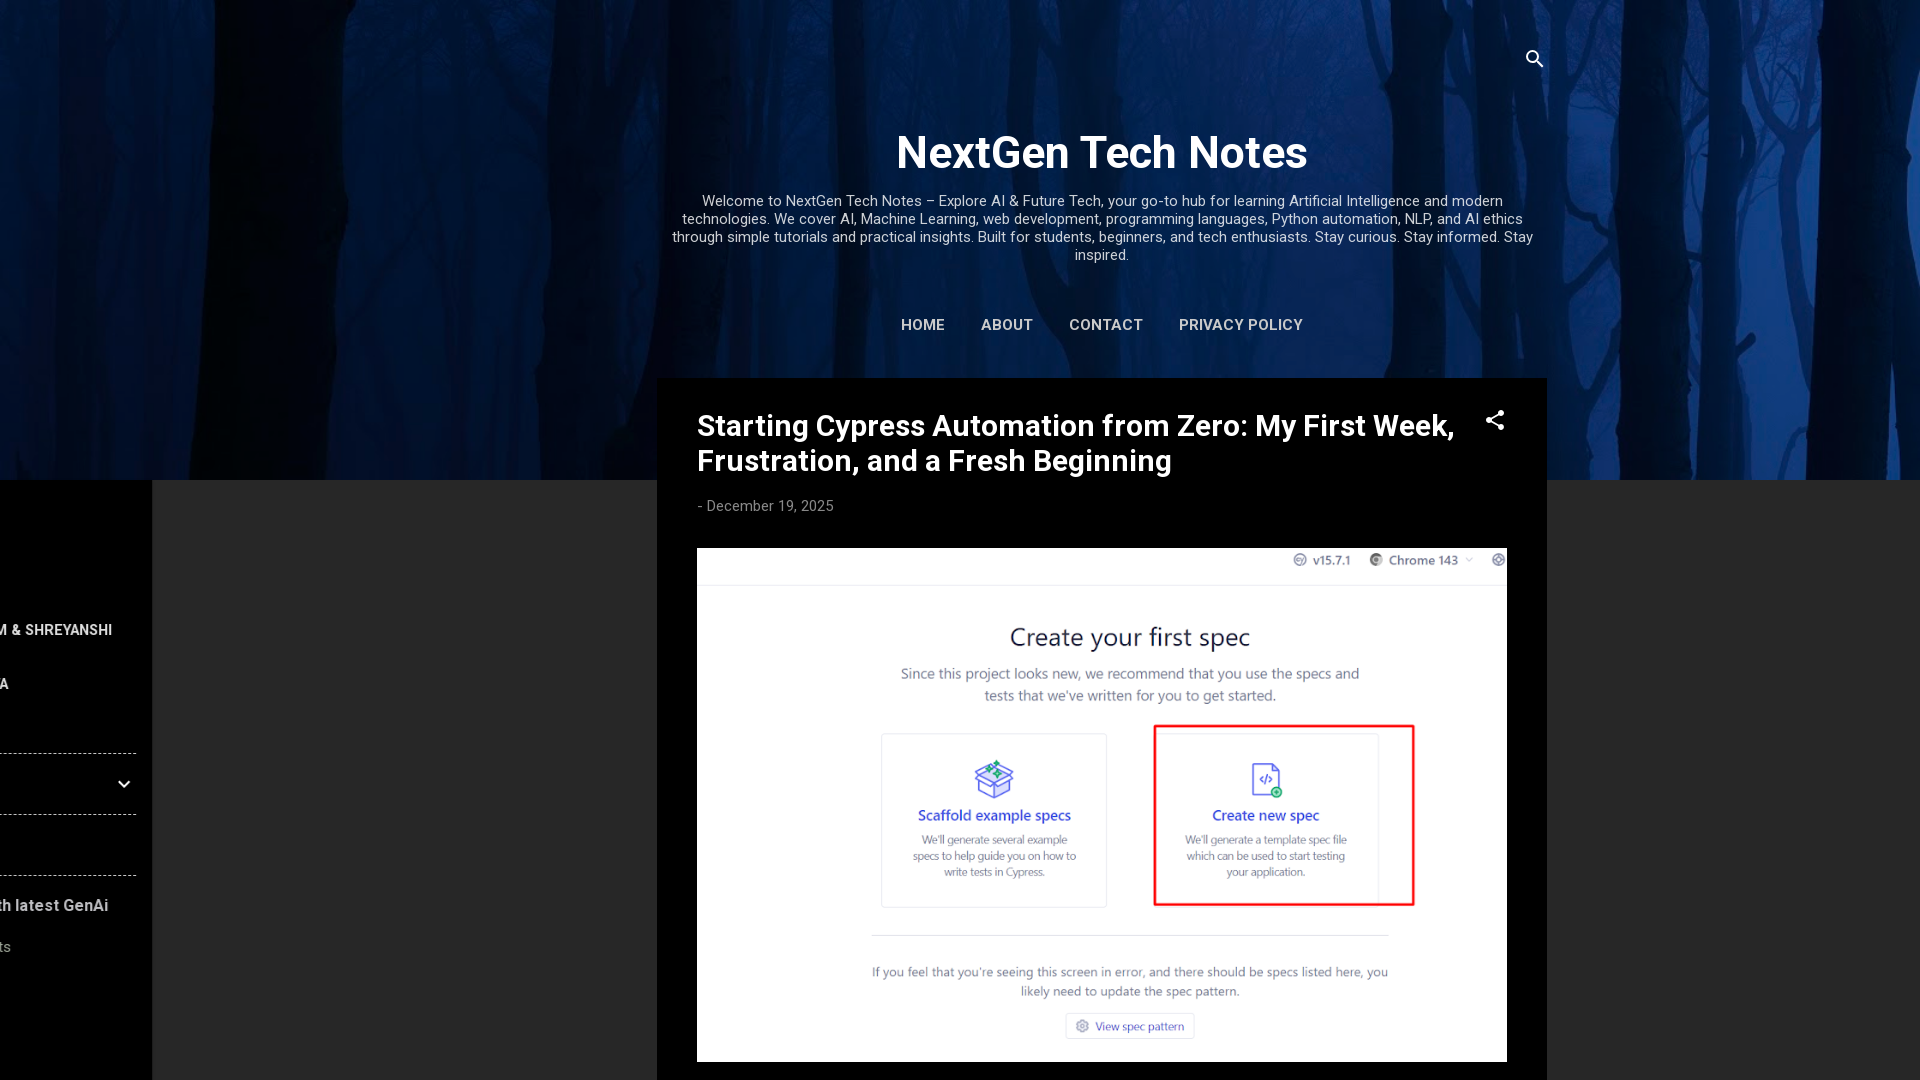

Waited 2 seconds to observe fullscreen viewport change
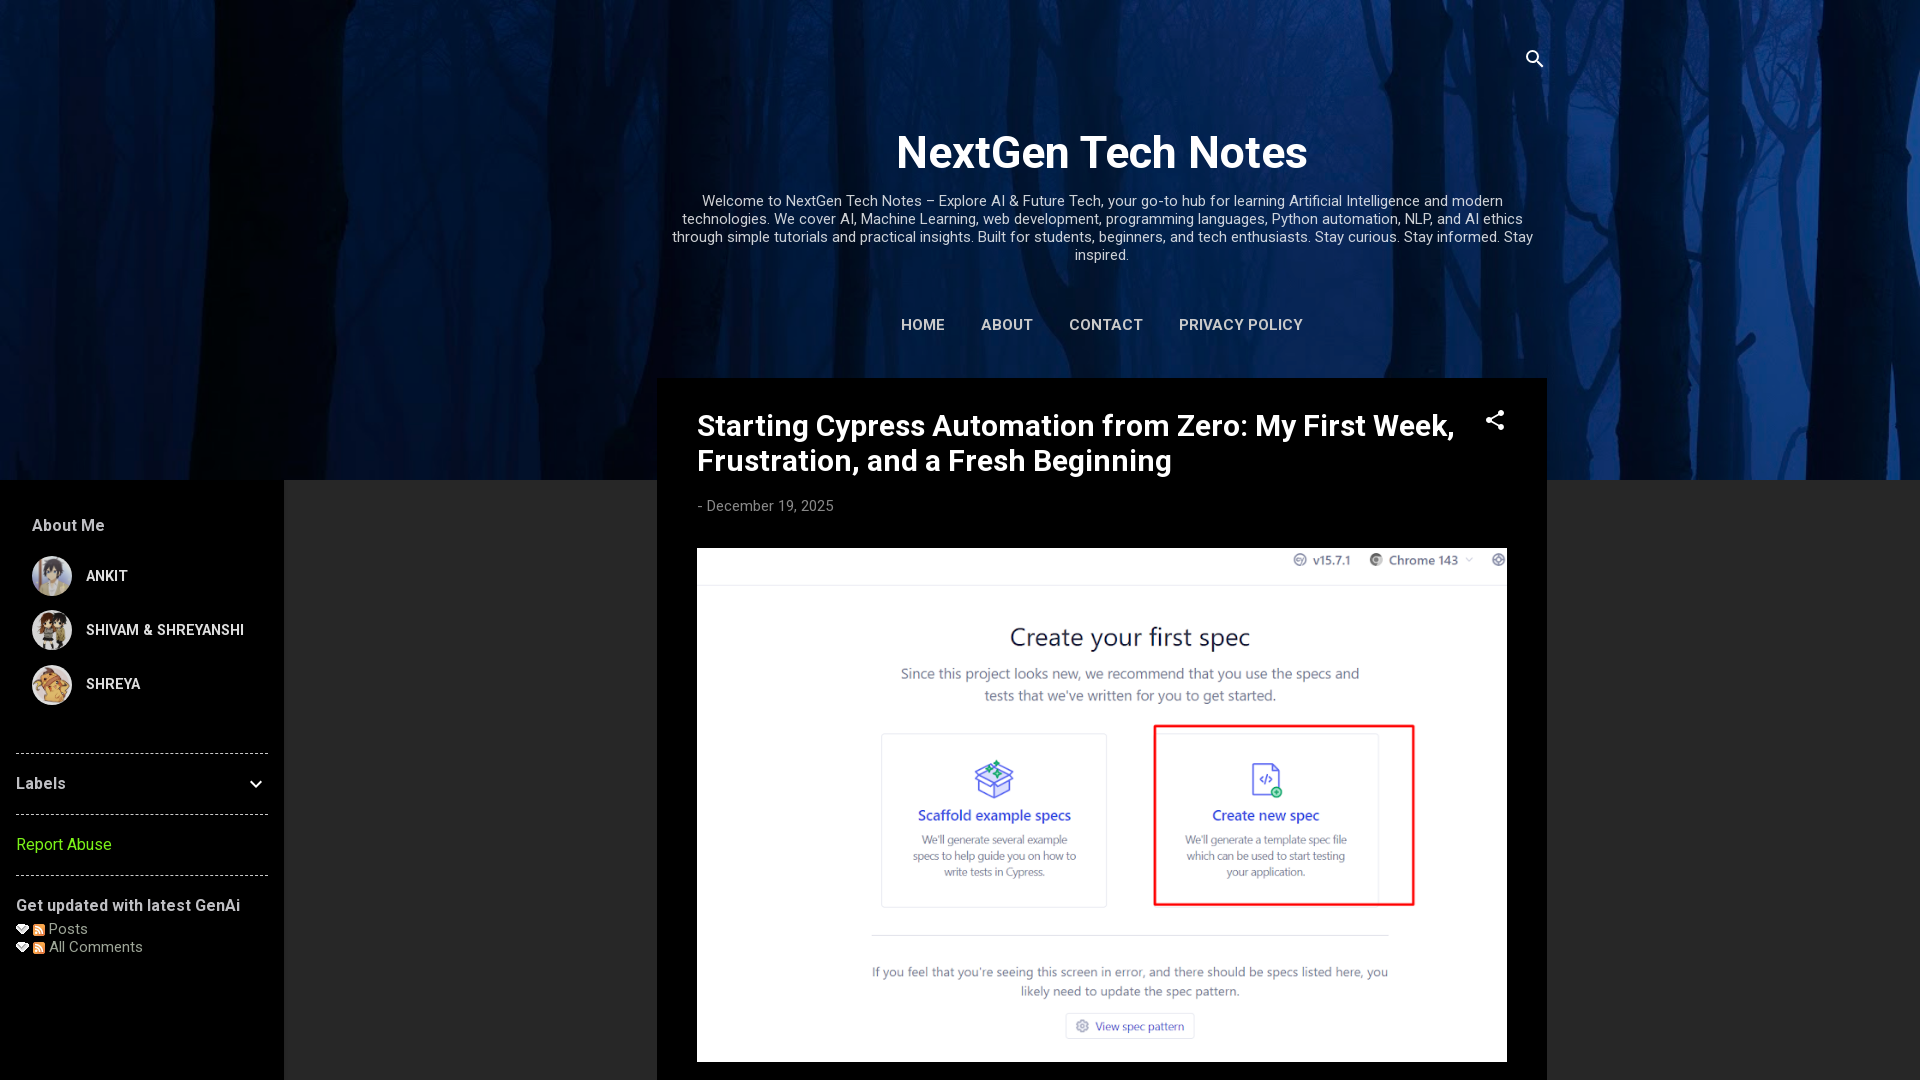

Set viewport to smaller size (800x600) simulating minimize
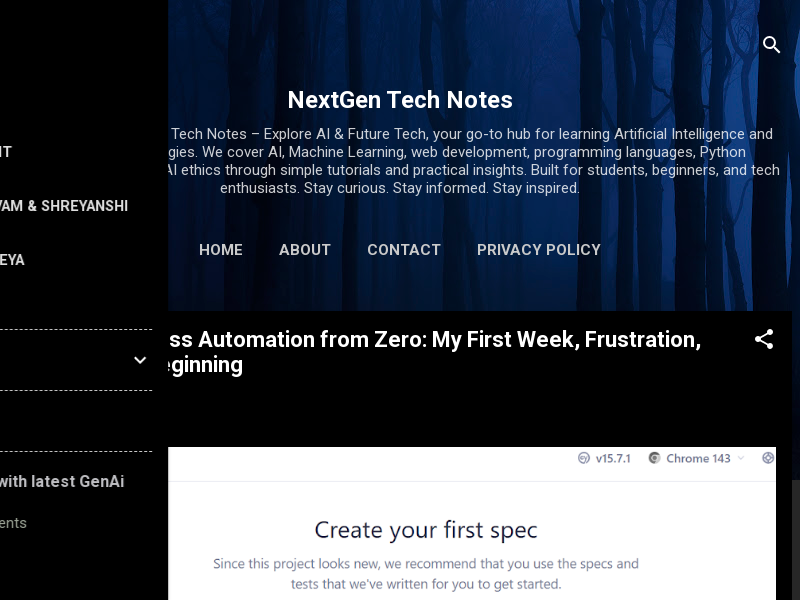

Waited 2 seconds to observe minimize viewport change
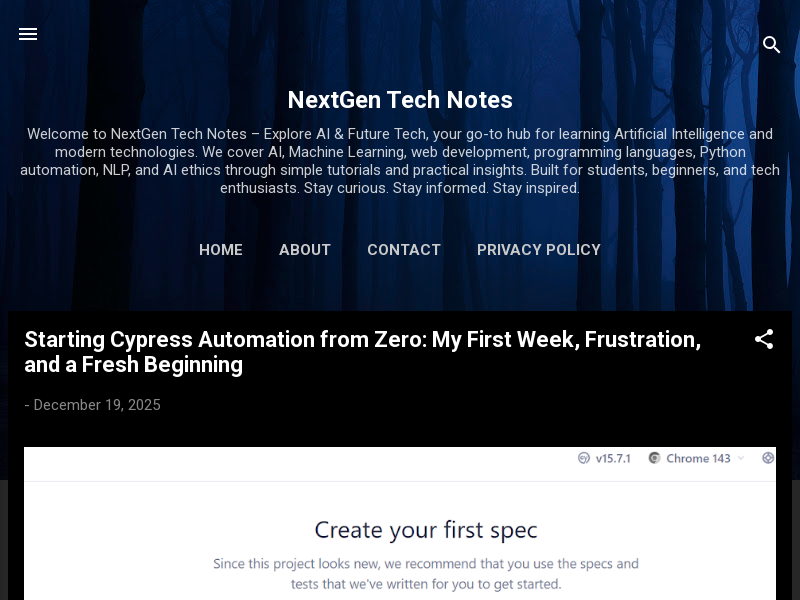

Set viewport to maximize size (1920x1080)
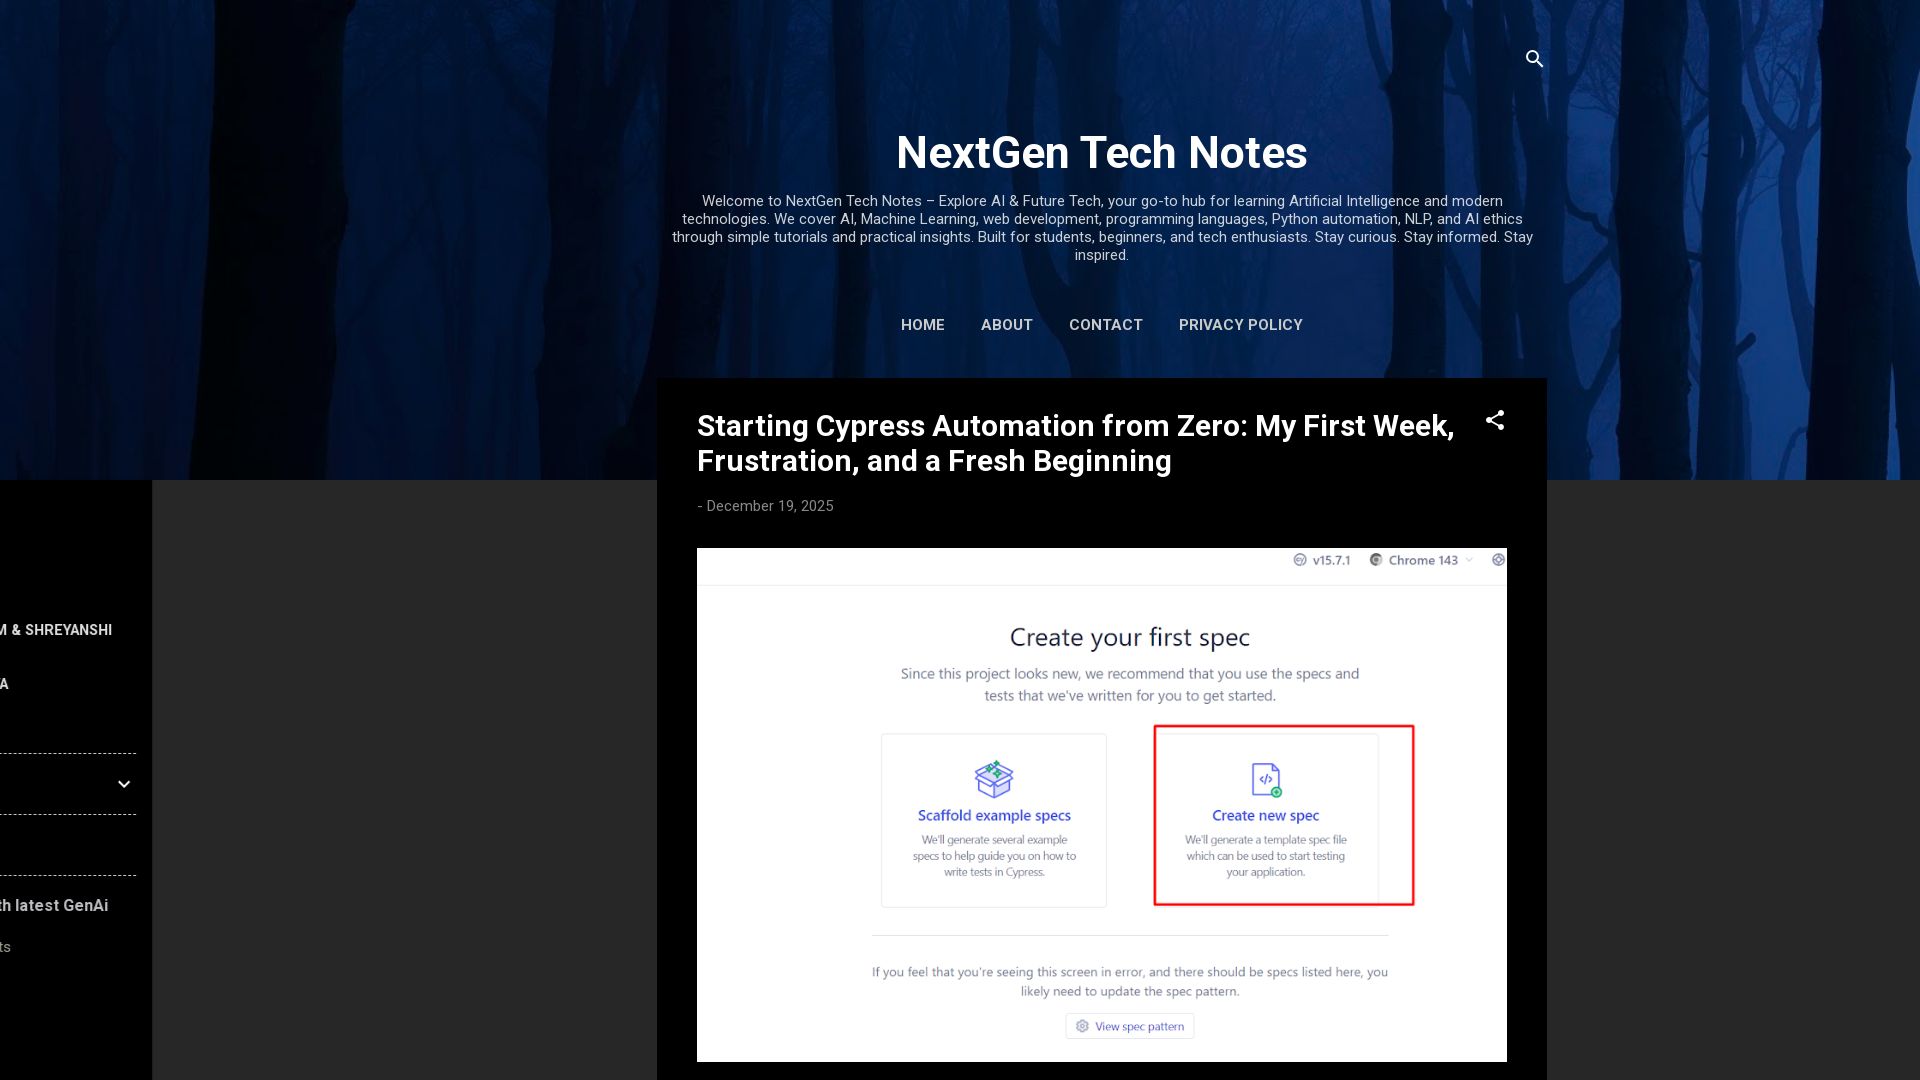

Waited 2 seconds to observe maximize viewport change
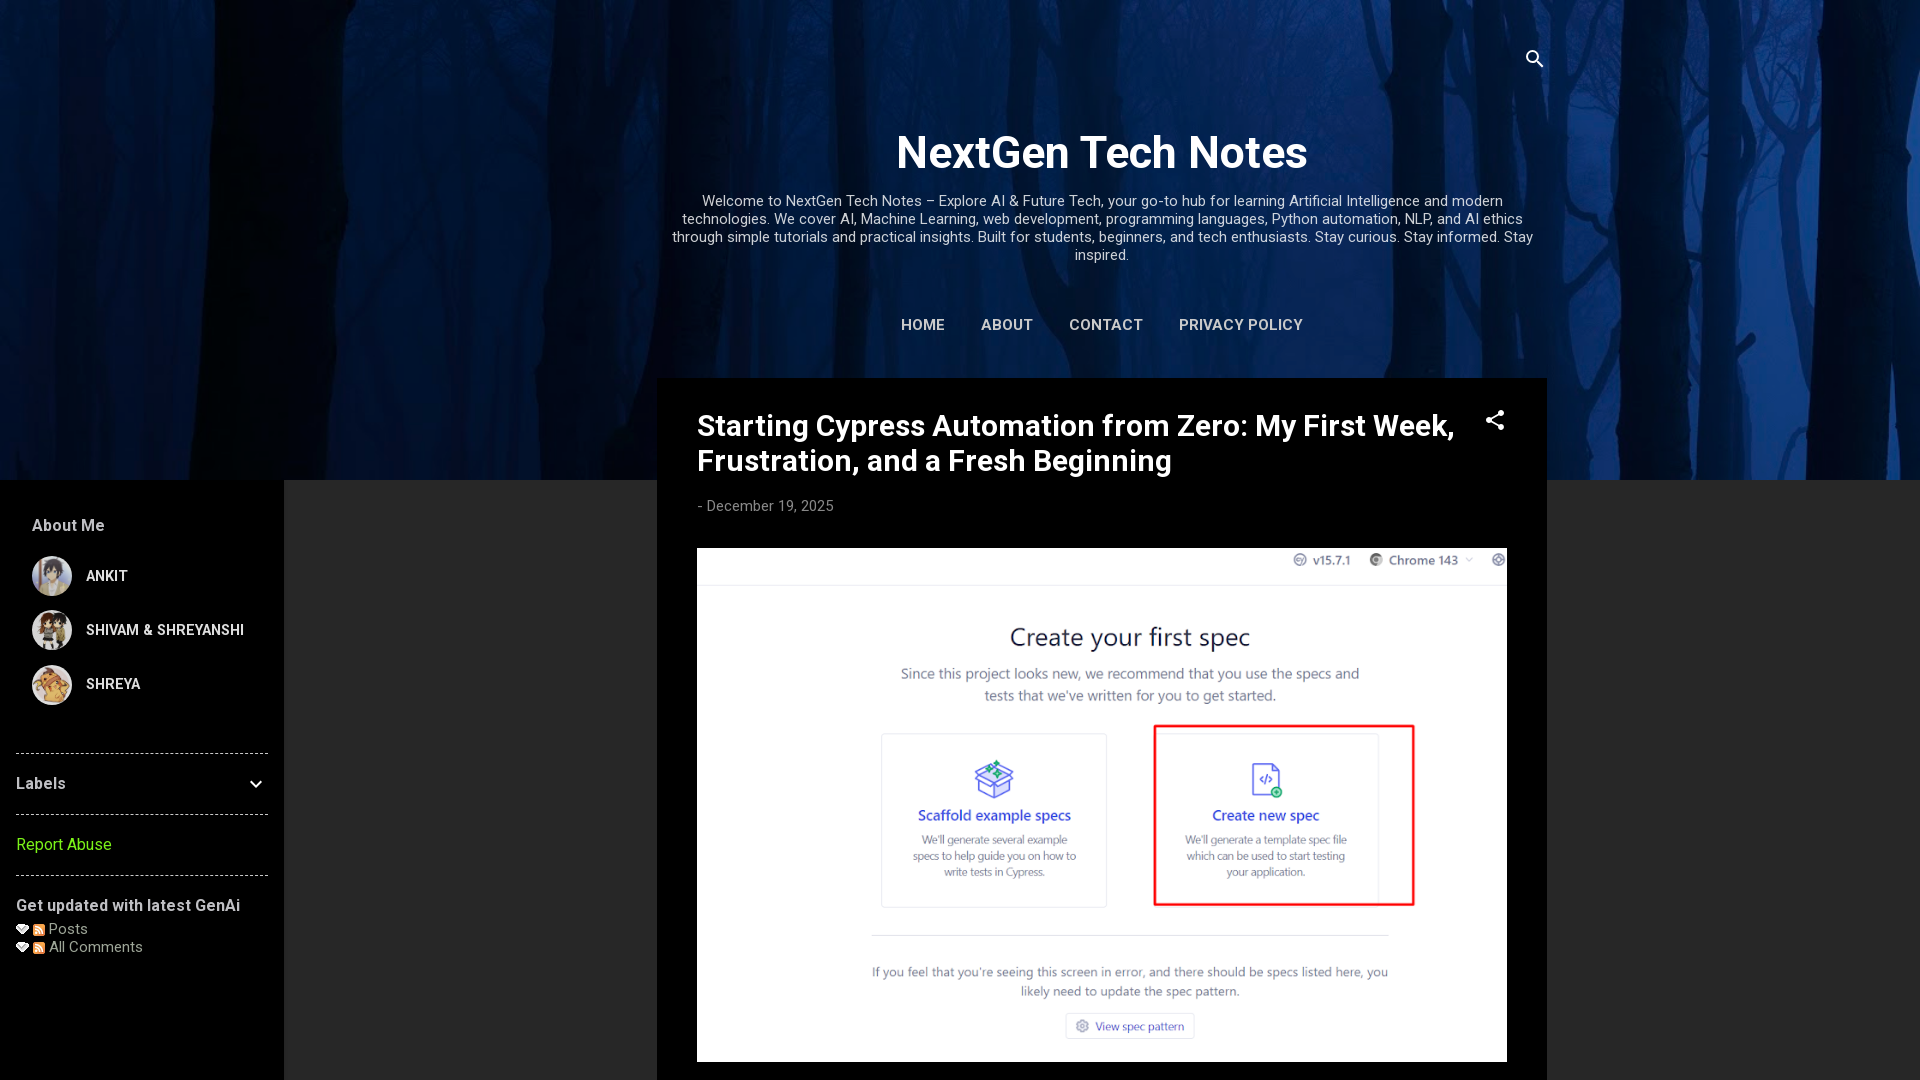

Set viewport to tablet size (768x1024)
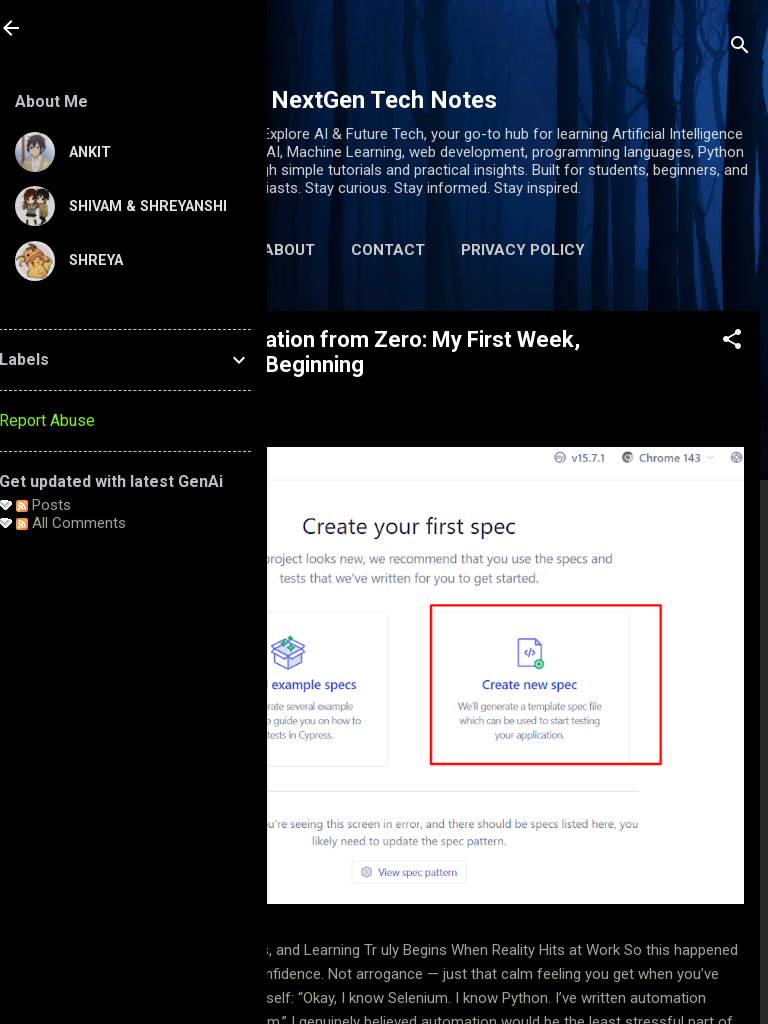

Waited 2 seconds to observe tablet viewport change
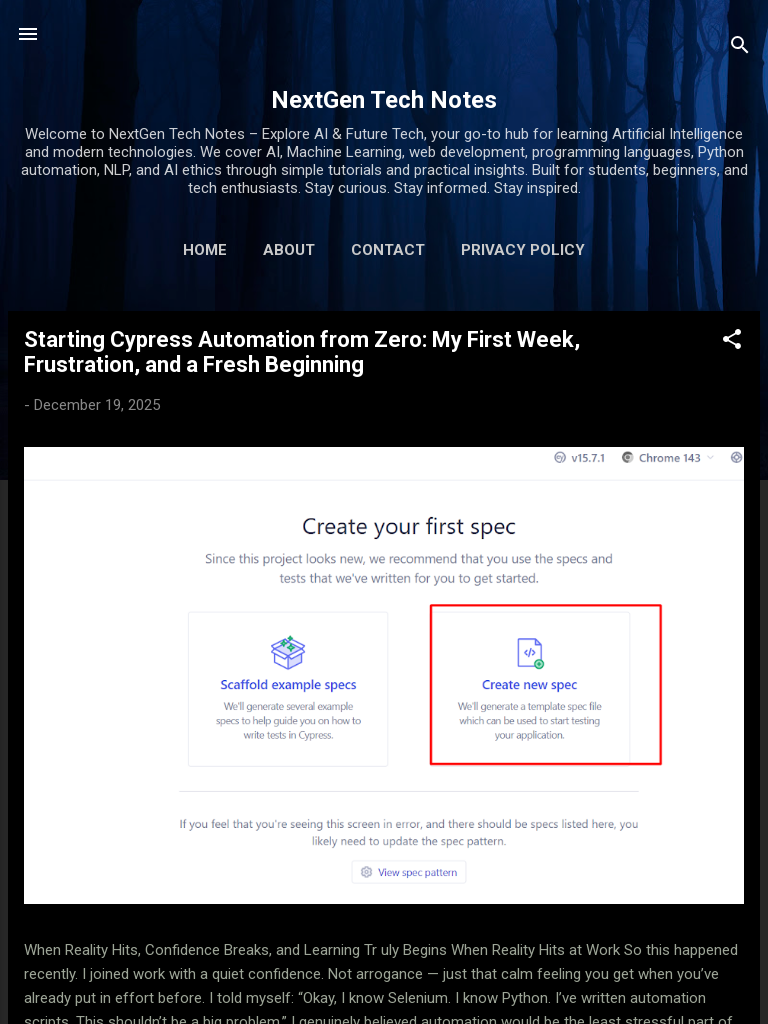

Set viewport to 1024x768
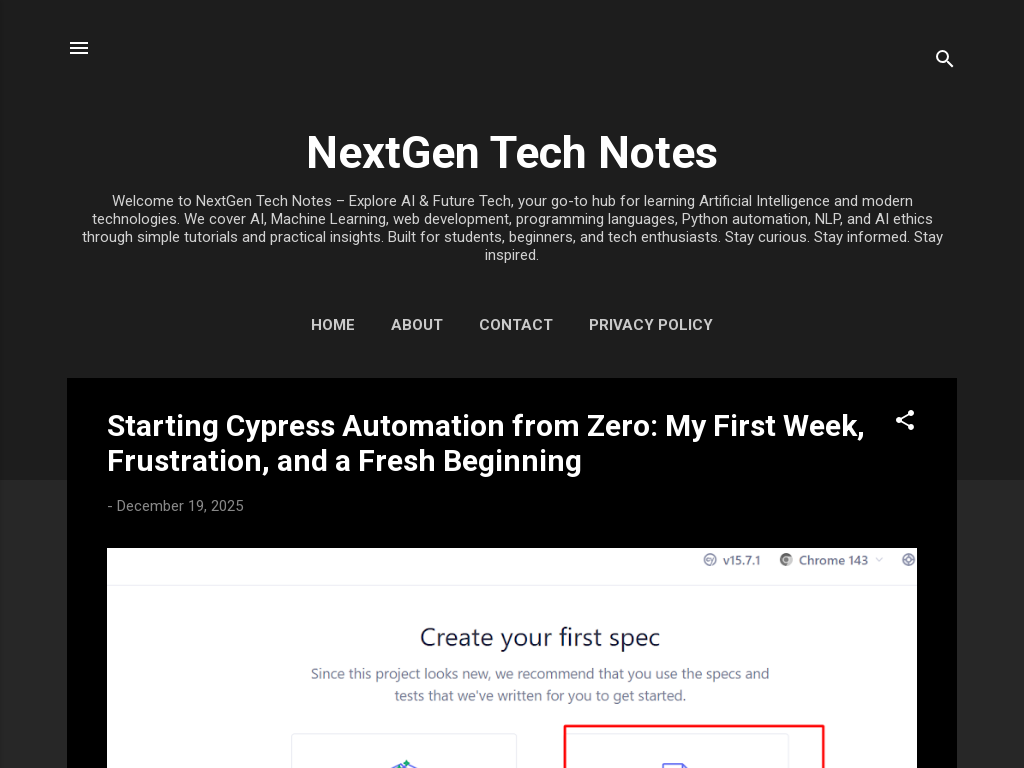

Waited 2 seconds to observe 1024x768 viewport change
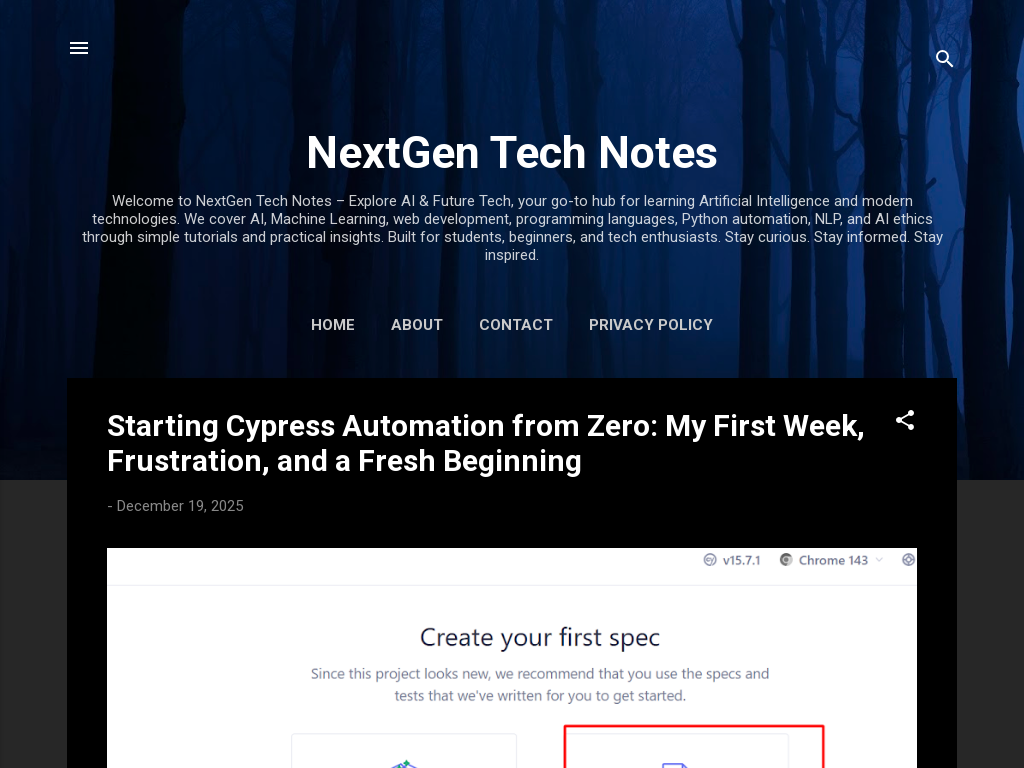

Set viewport to 375x667
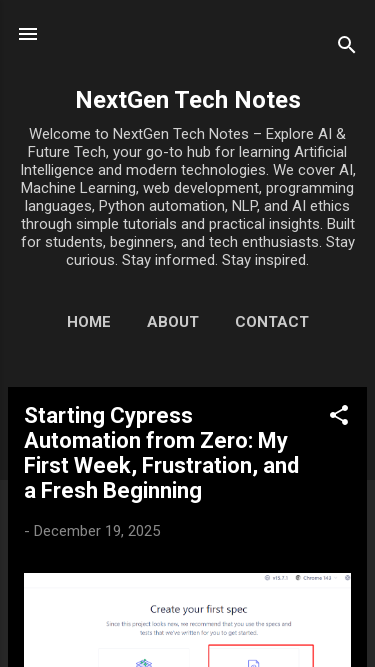

Waited 2 seconds to observe 375x667 viewport change
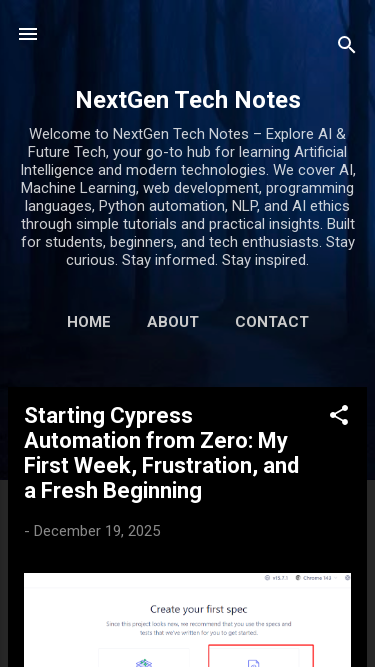

Set viewport to 414x896
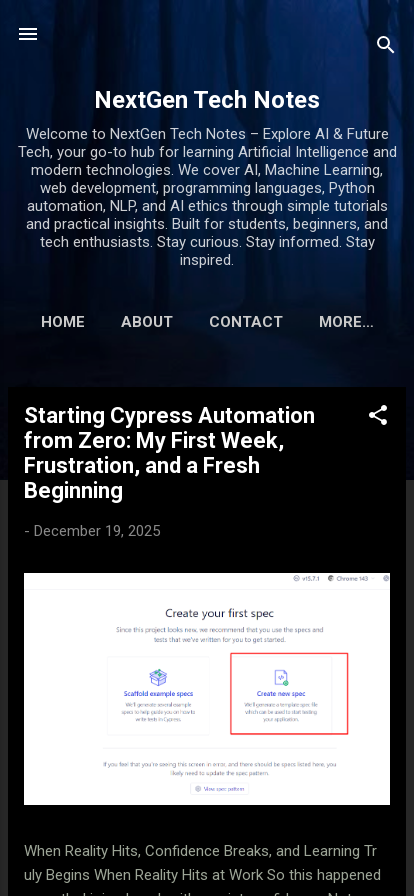

Waited 2 seconds to observe 414x896 viewport change
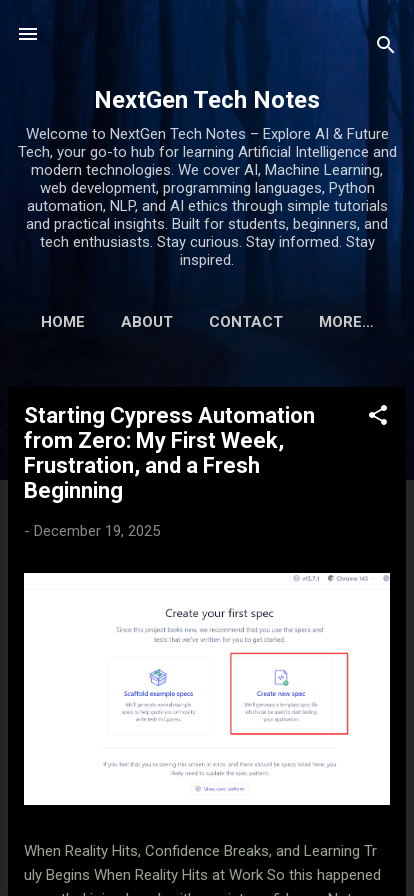

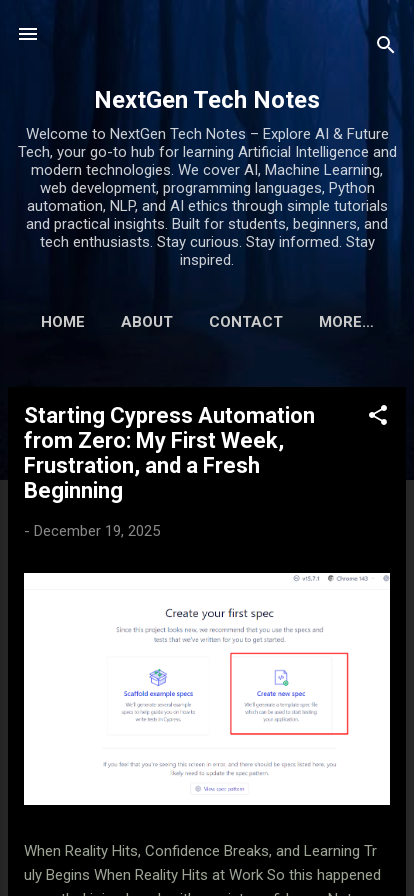